Navigates to CodeWithHarry website and performs basic window operations (maximize and minimize)

Starting URL: https://www.codewithharry.com/

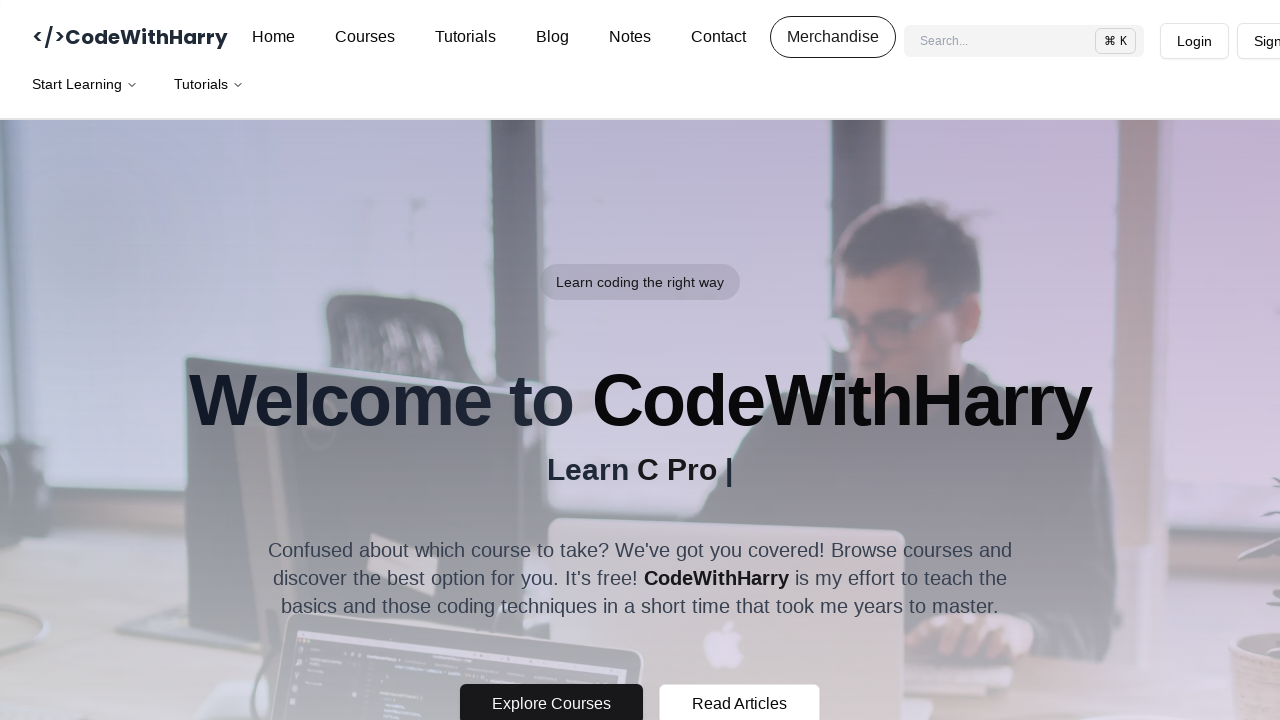

Waited for page DOM content to load
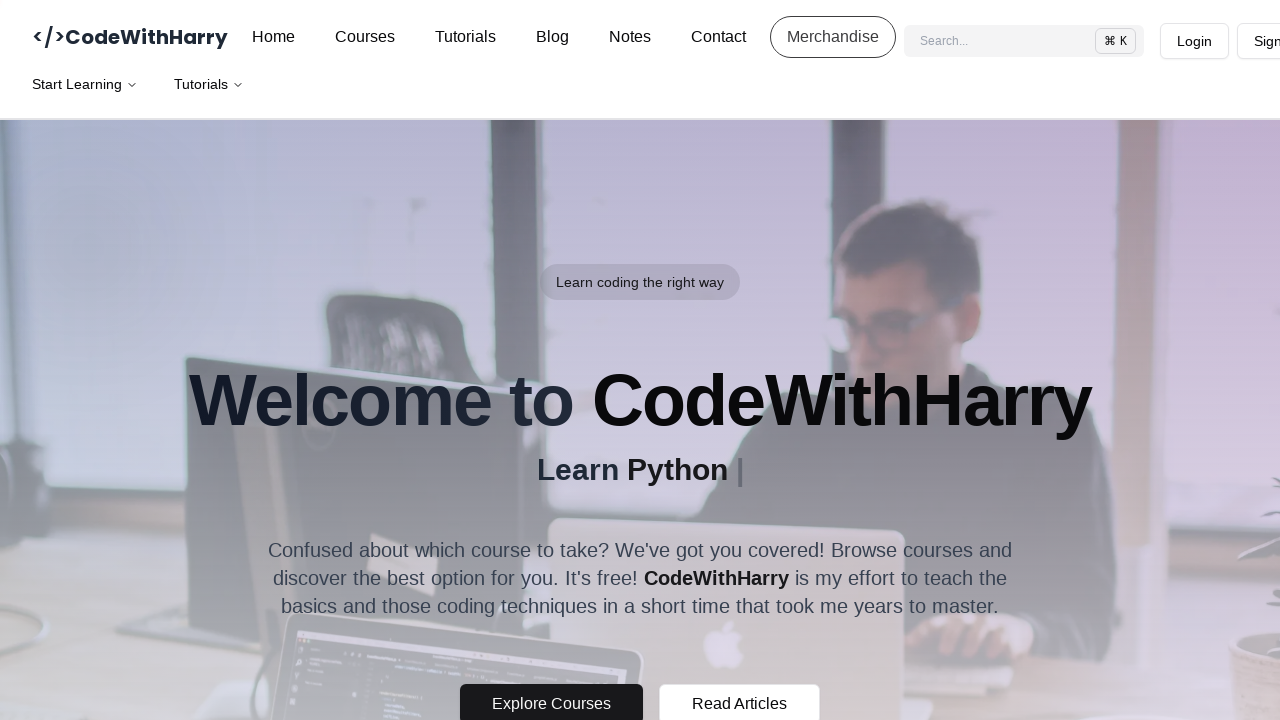

Set viewport size to 1920x1080 (maximized window simulation)
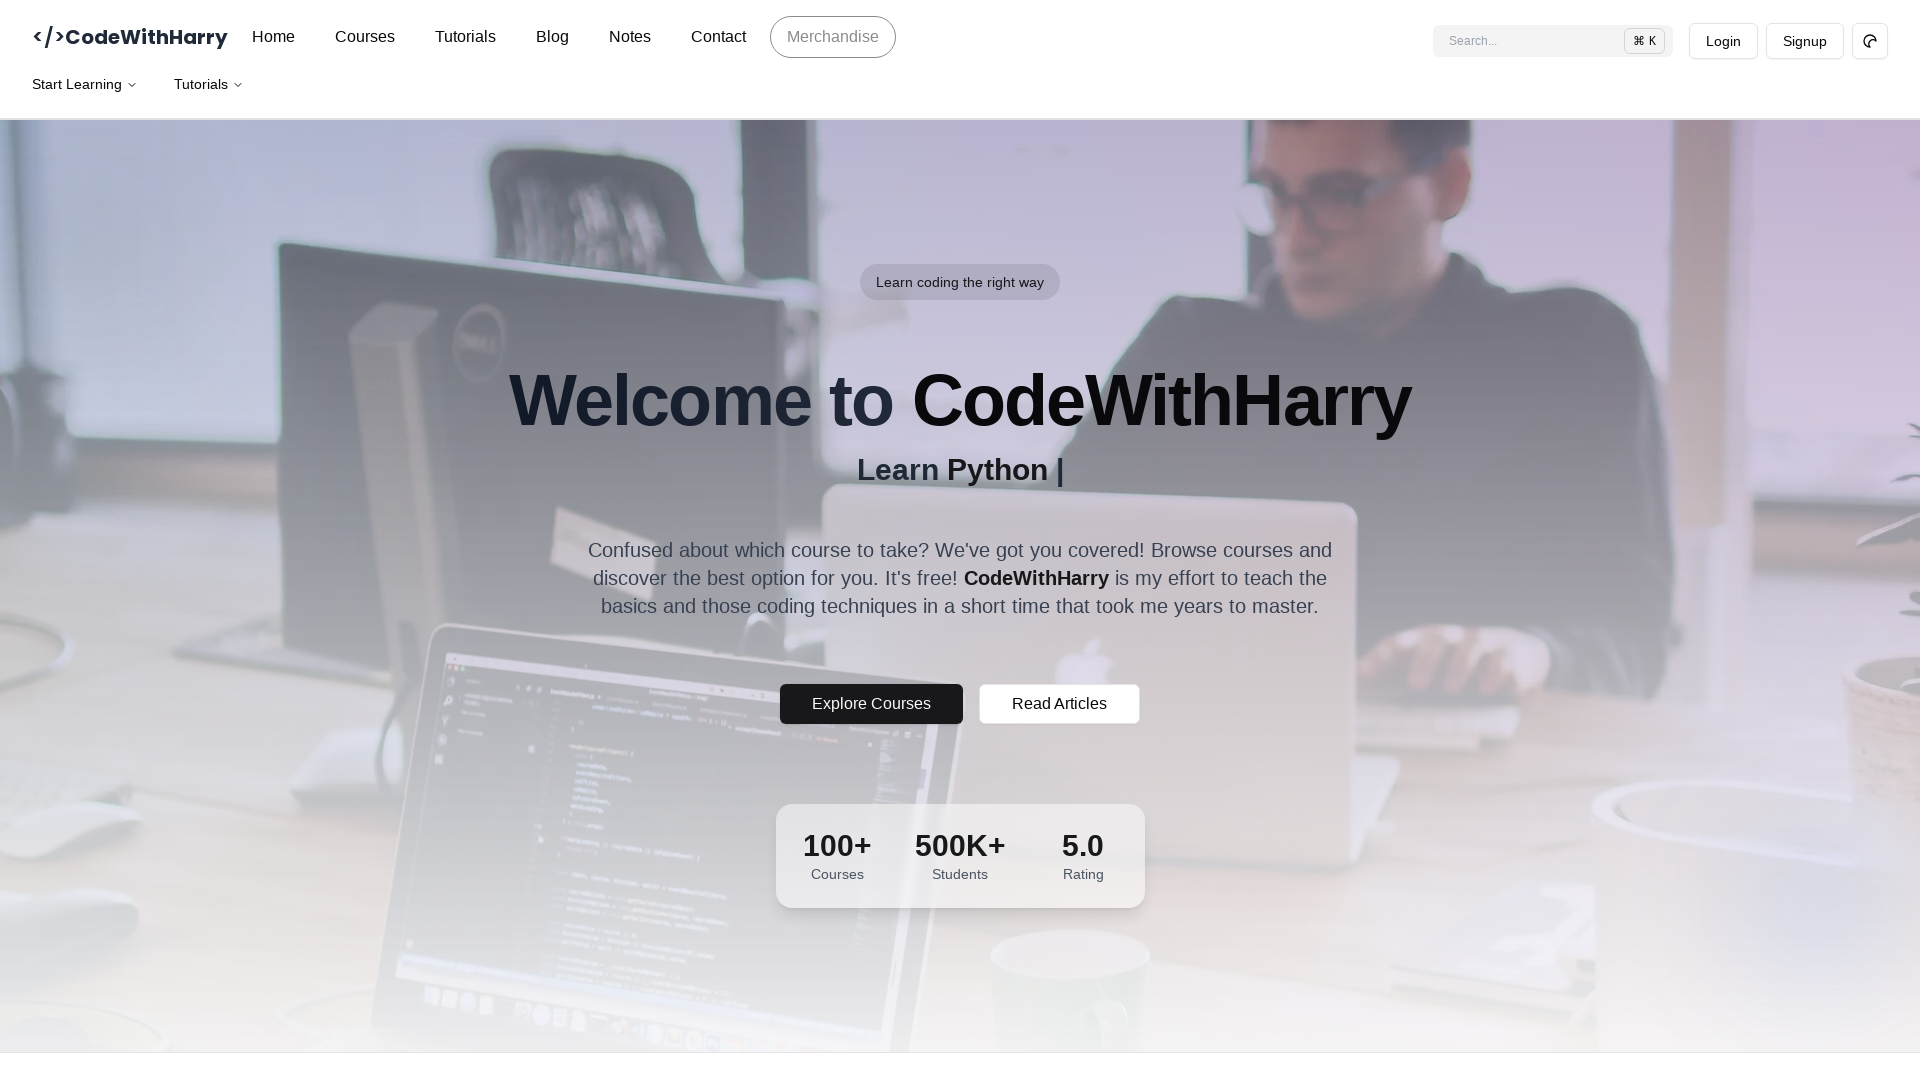

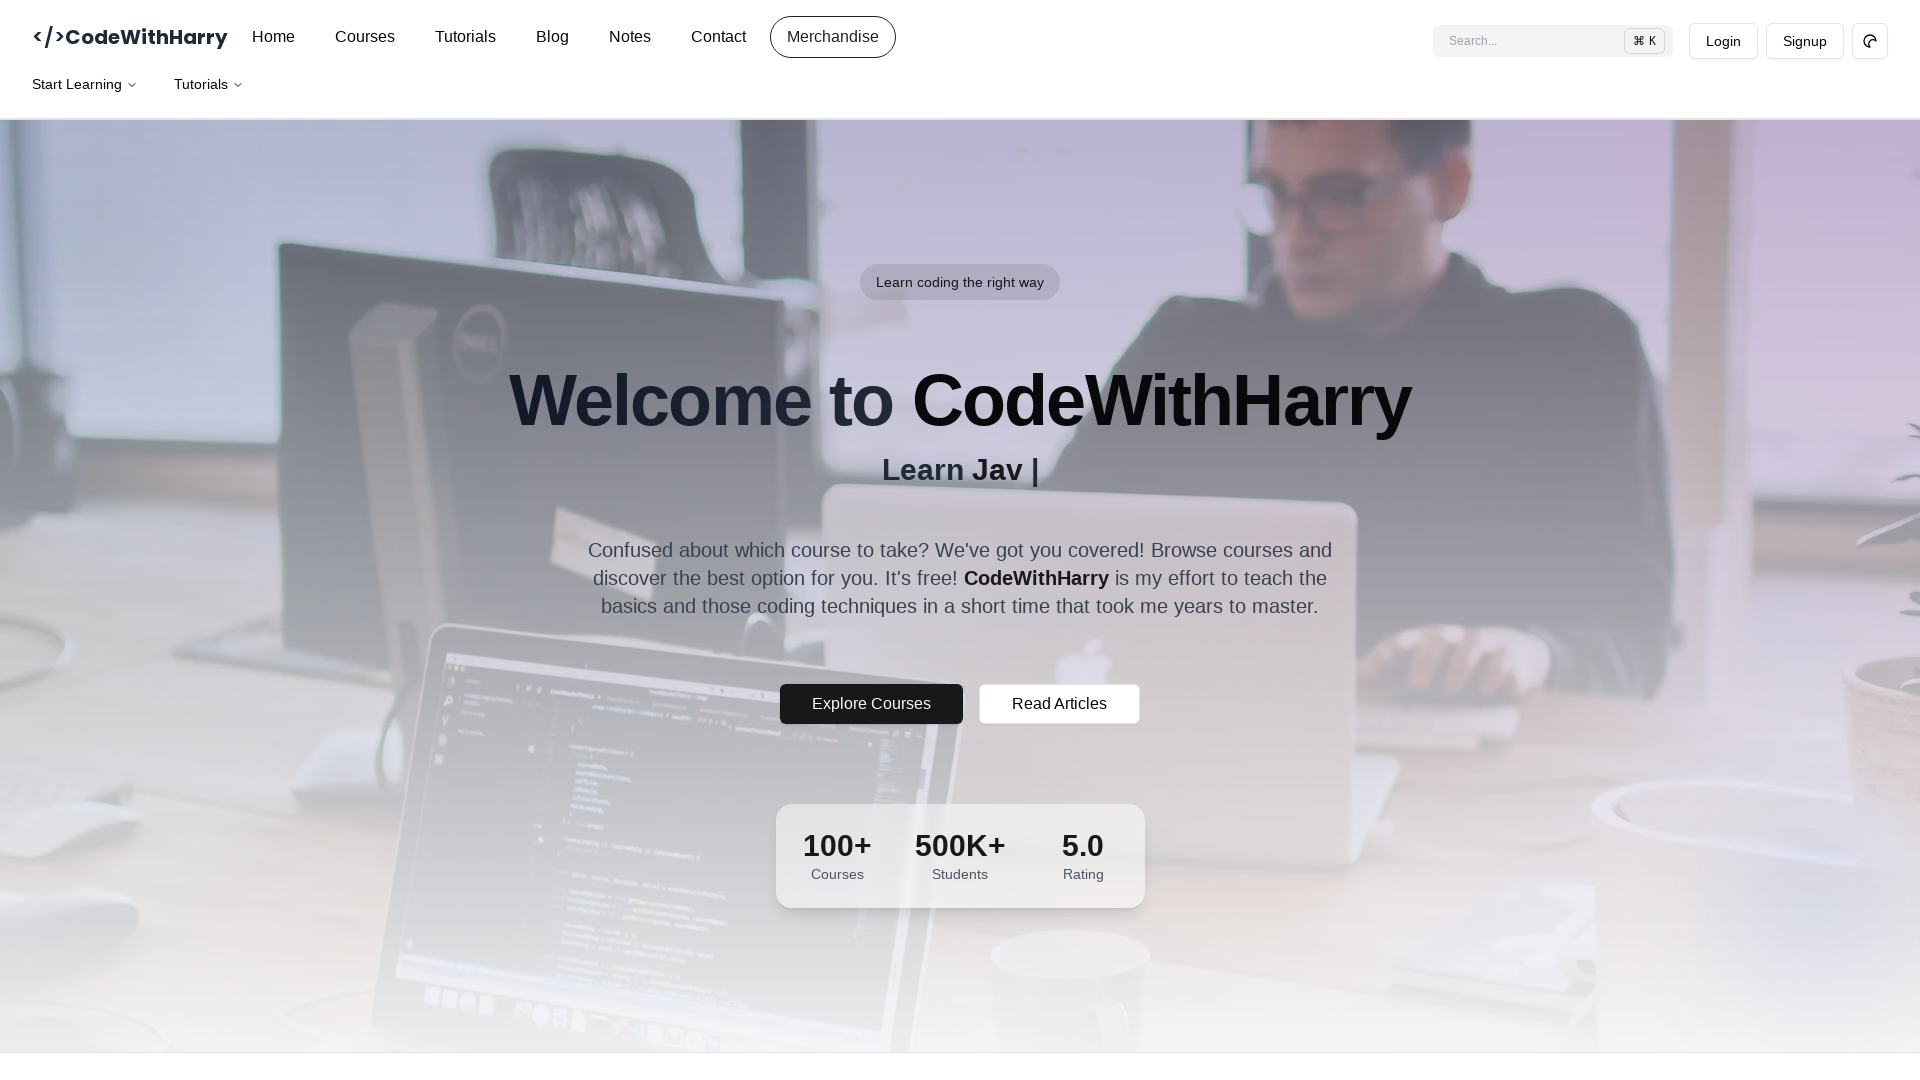